Tests checkbox functionality by finding checkboxes, selecting option1, verifying it's checked, then unchecking it and verifying it's unchecked

Starting URL: https://rahulshettyacademy.com/AutomationPractice/

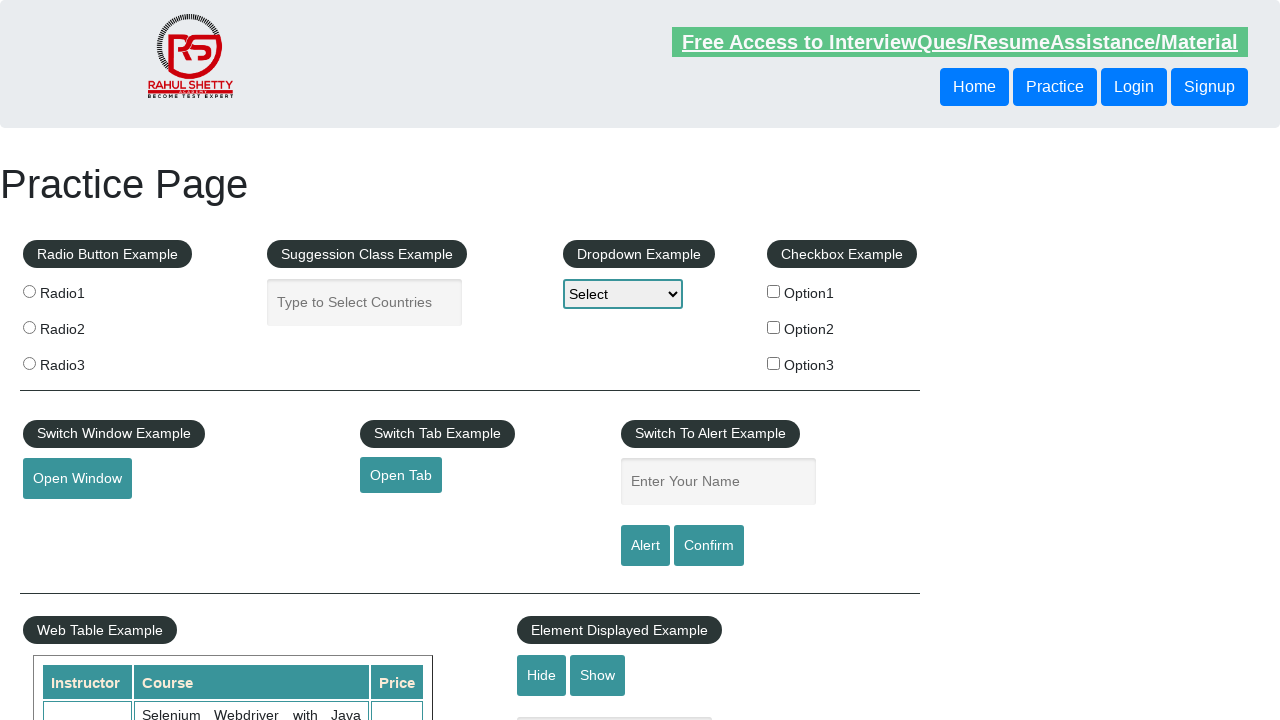

Waited for checkbox section to load
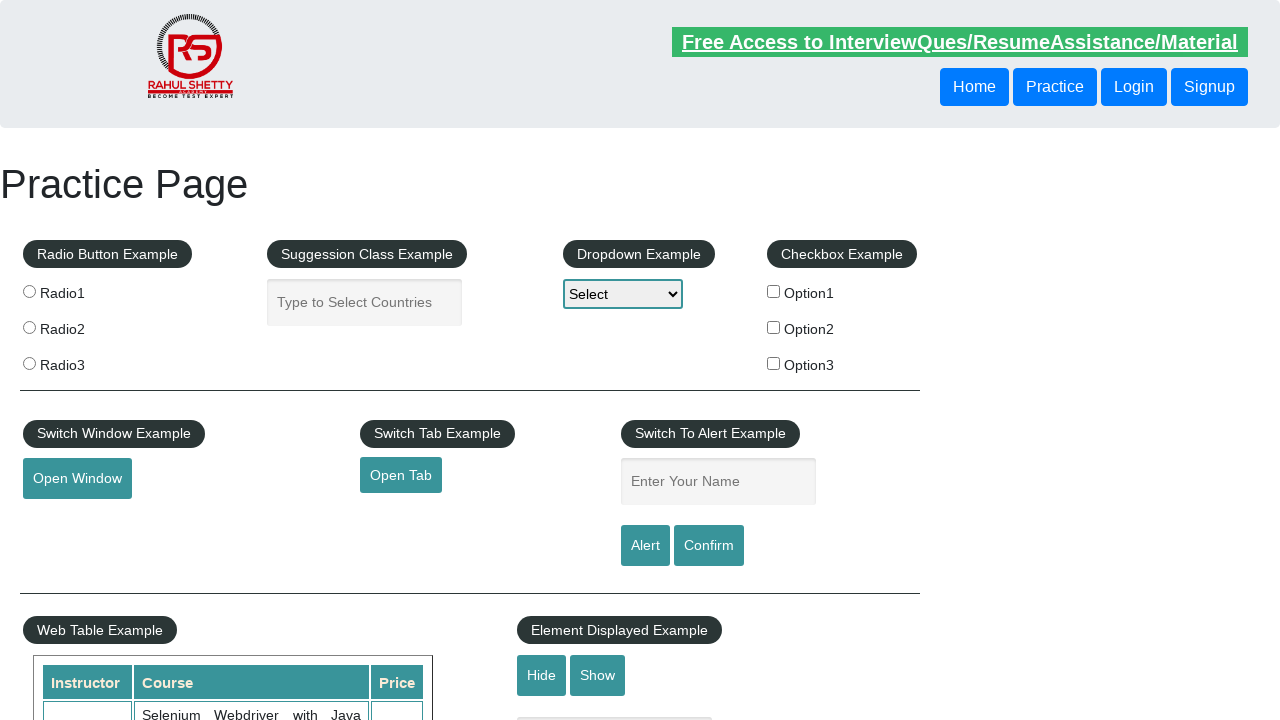

Located all checkboxes in the checkbox example section
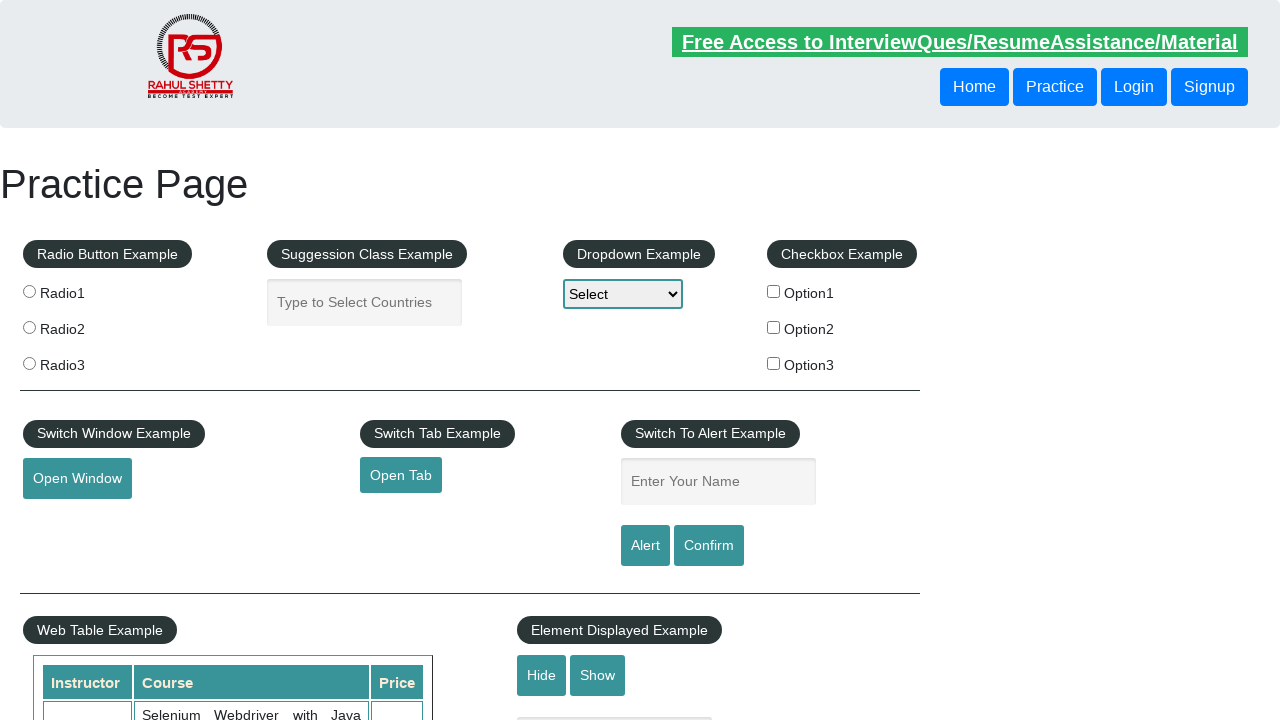

Located option1 checkbox
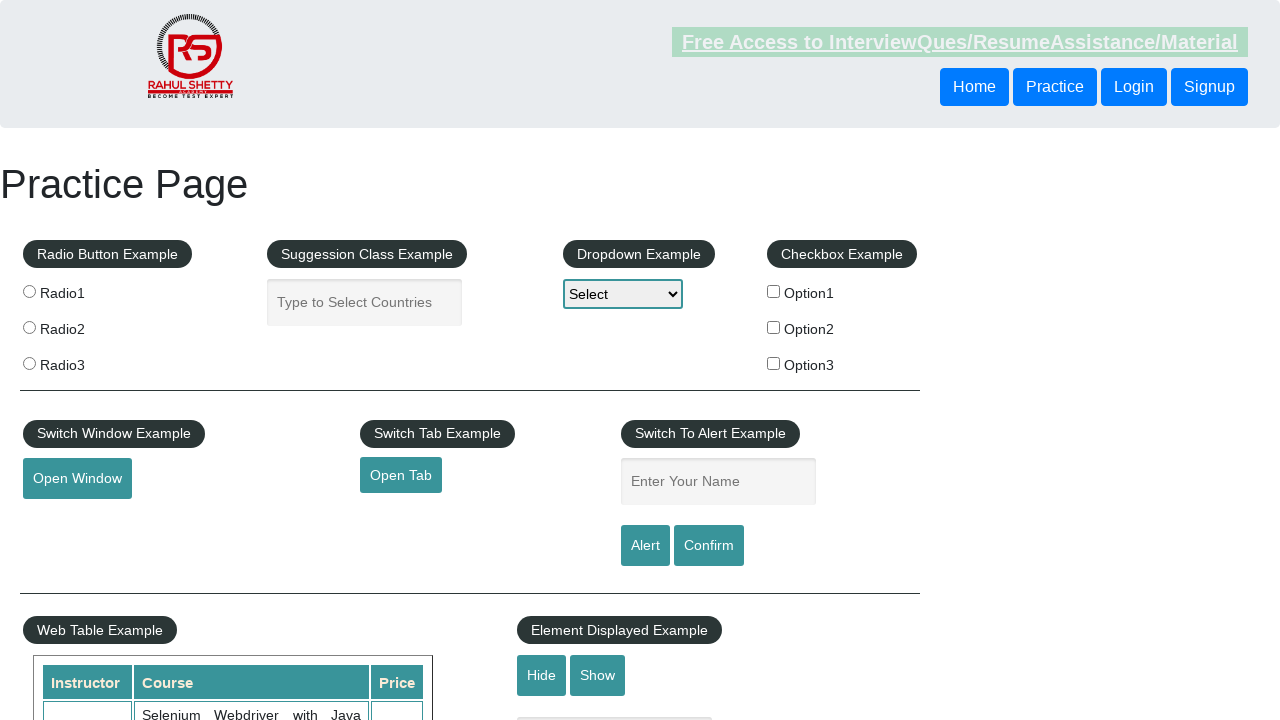

Clicked option1 checkbox to select it at (774, 291) on input[value='option1']
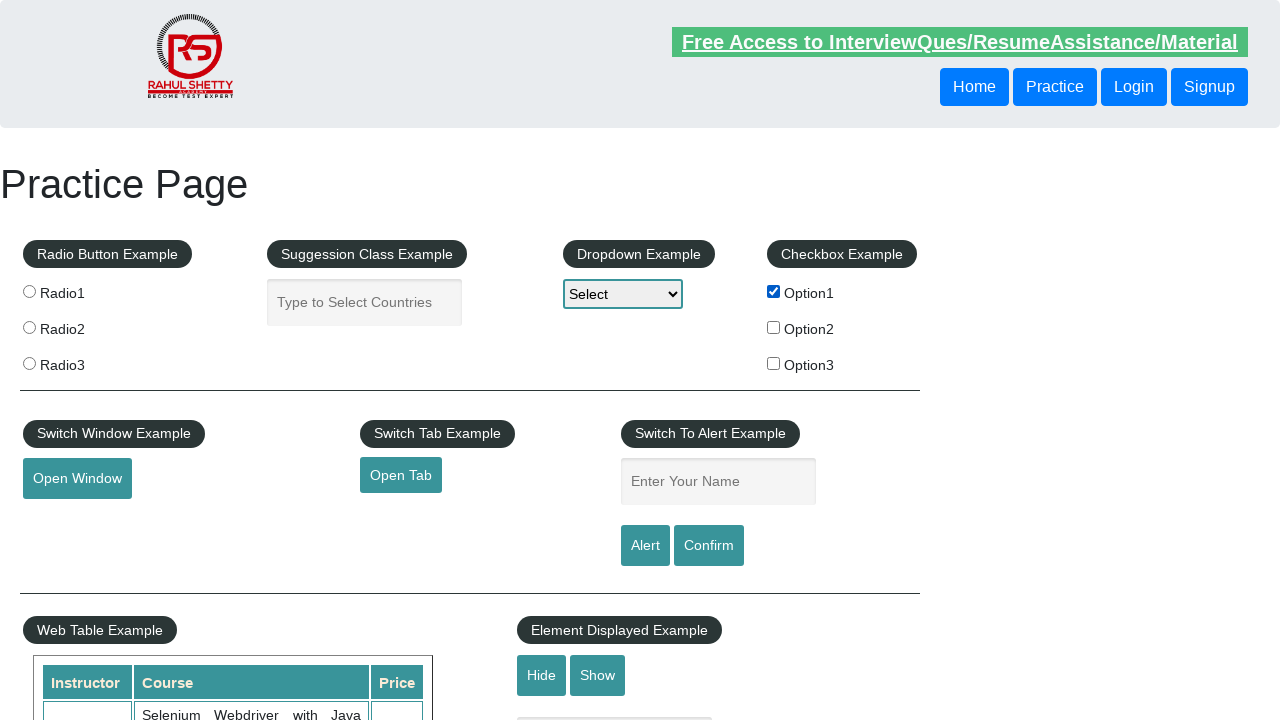

Verified option1 checkbox is checked
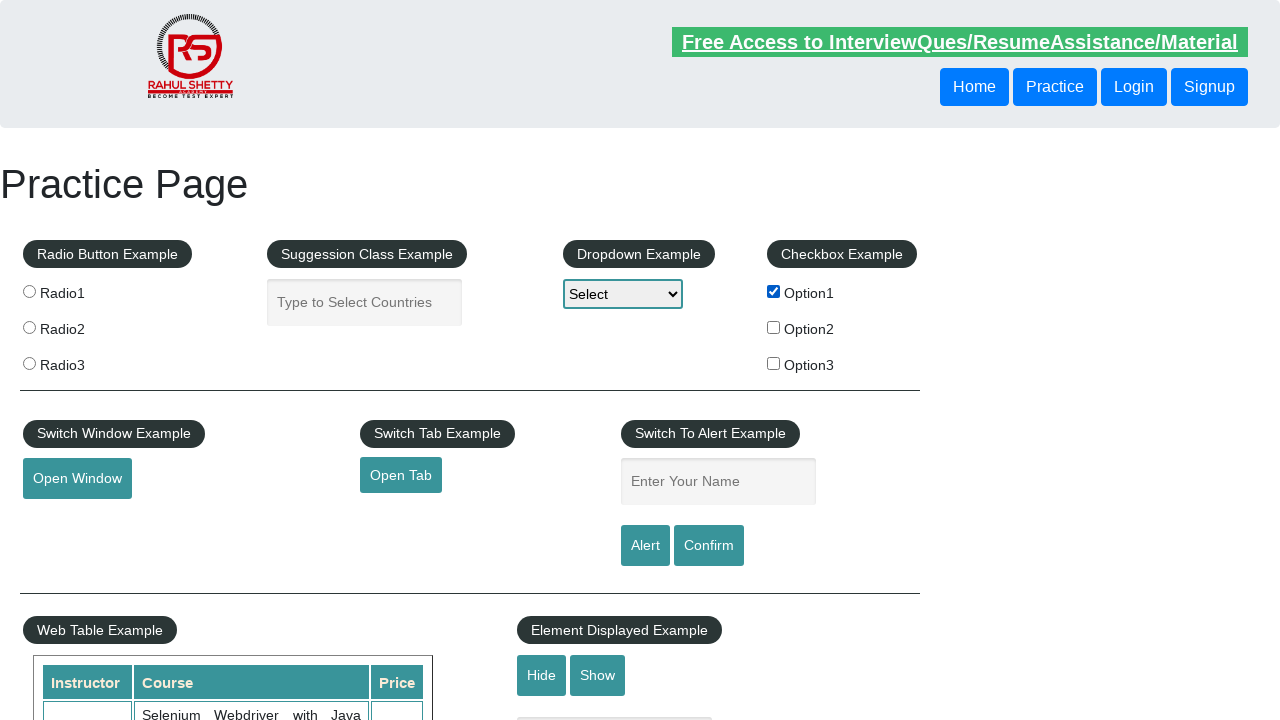

Clicked option1 checkbox to uncheck it at (774, 291) on input[value='option1']
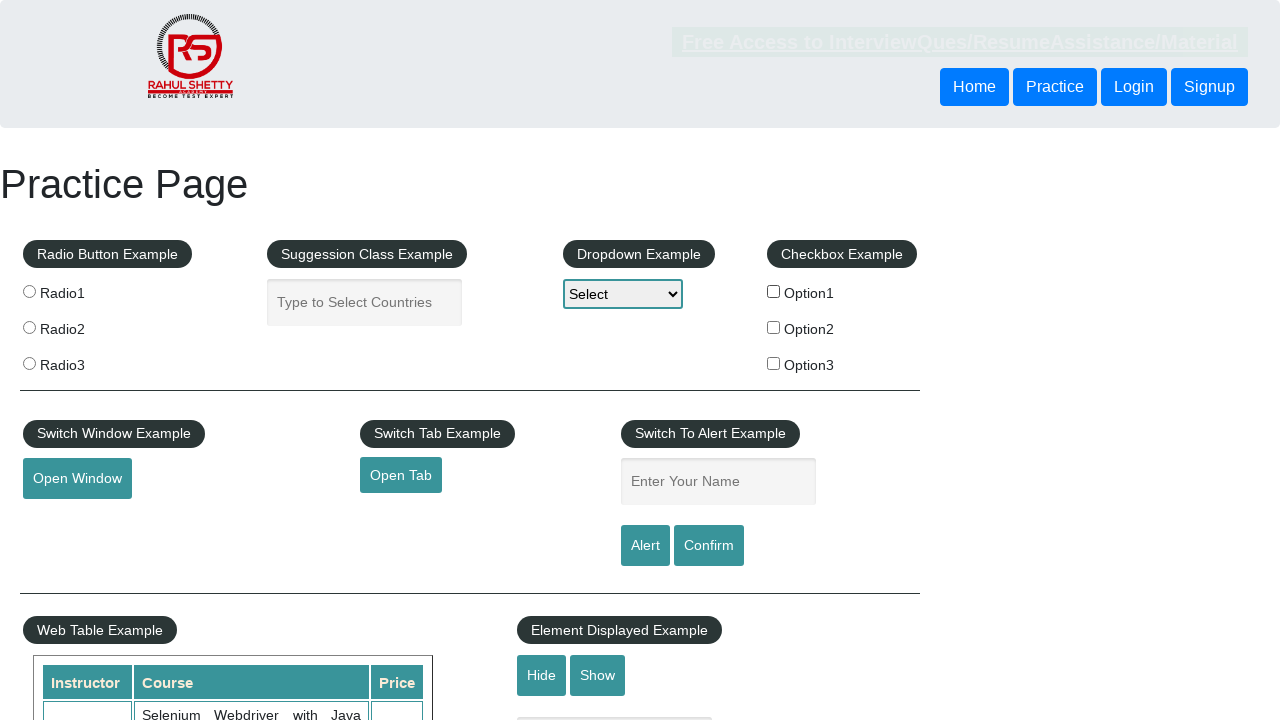

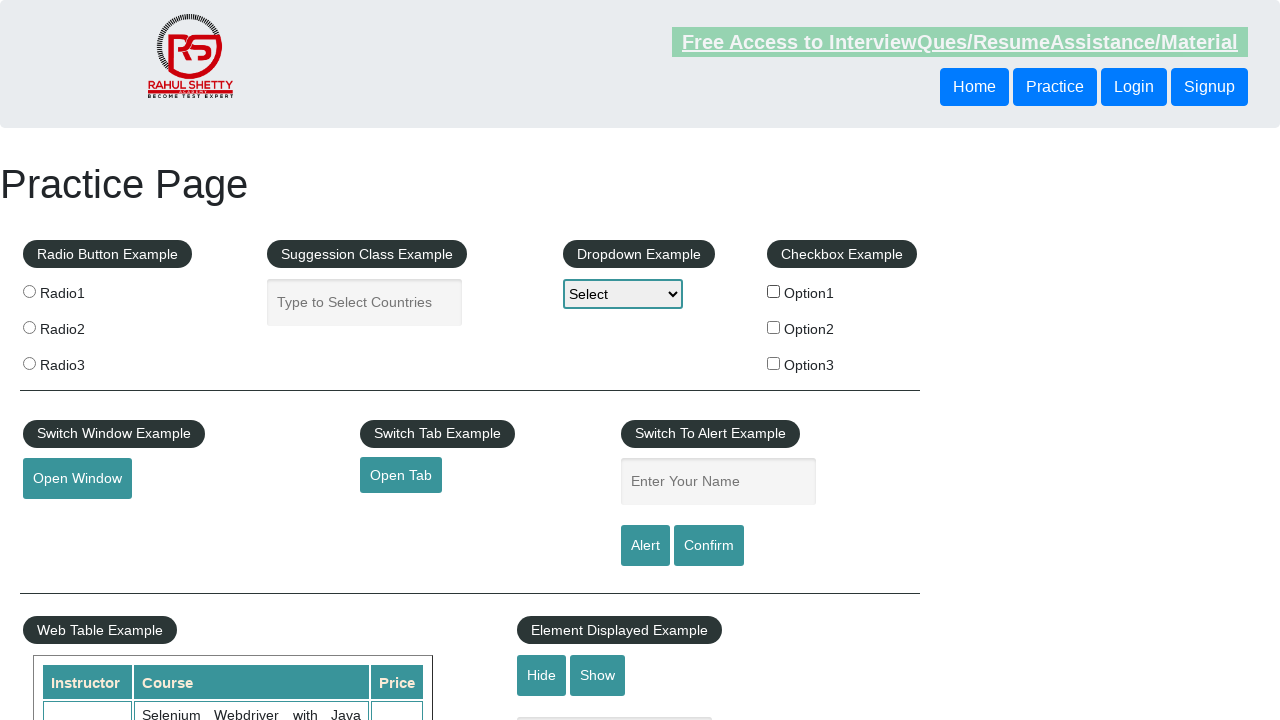